Navigates to the Sortable Data Tables page on the-internet.herokuapp.com, clicks the link to access the tables, and verifies the table structure by waiting for table rows and cells to be present.

Starting URL: https://the-internet.herokuapp.com/

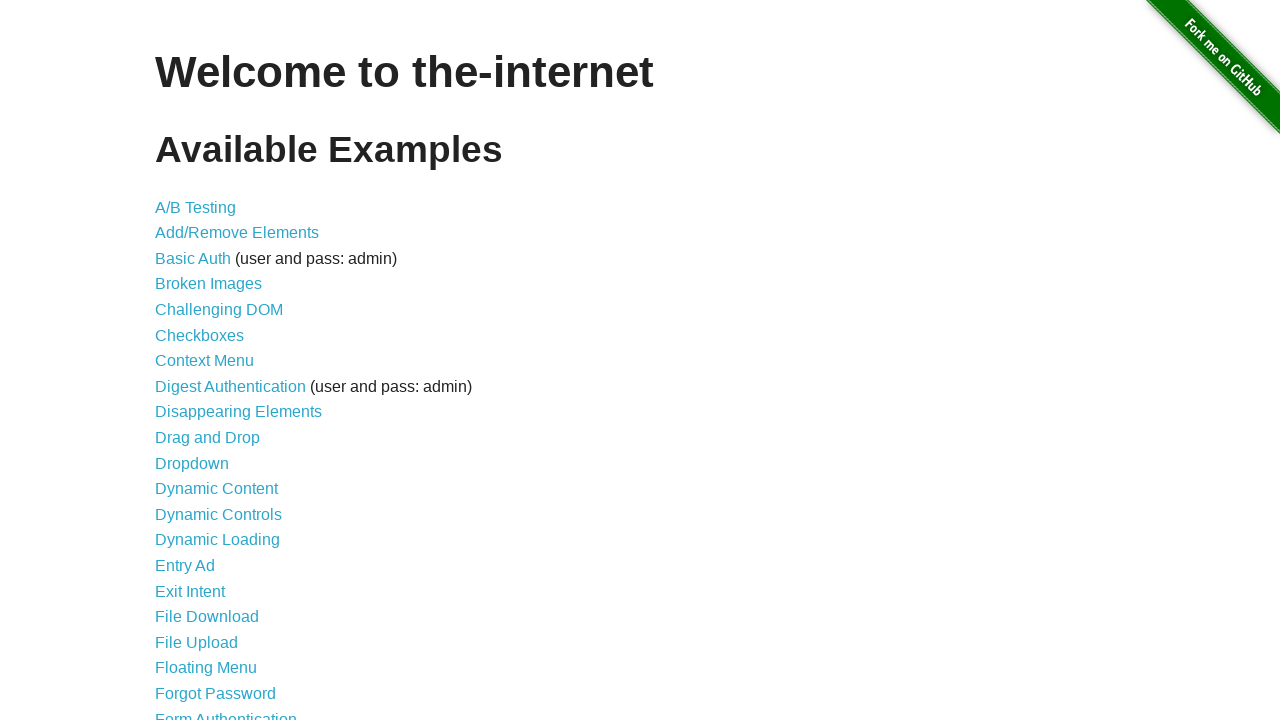

Clicked on 'Sortable Data Tables' link at (230, 574) on text=Sortable Data Tables
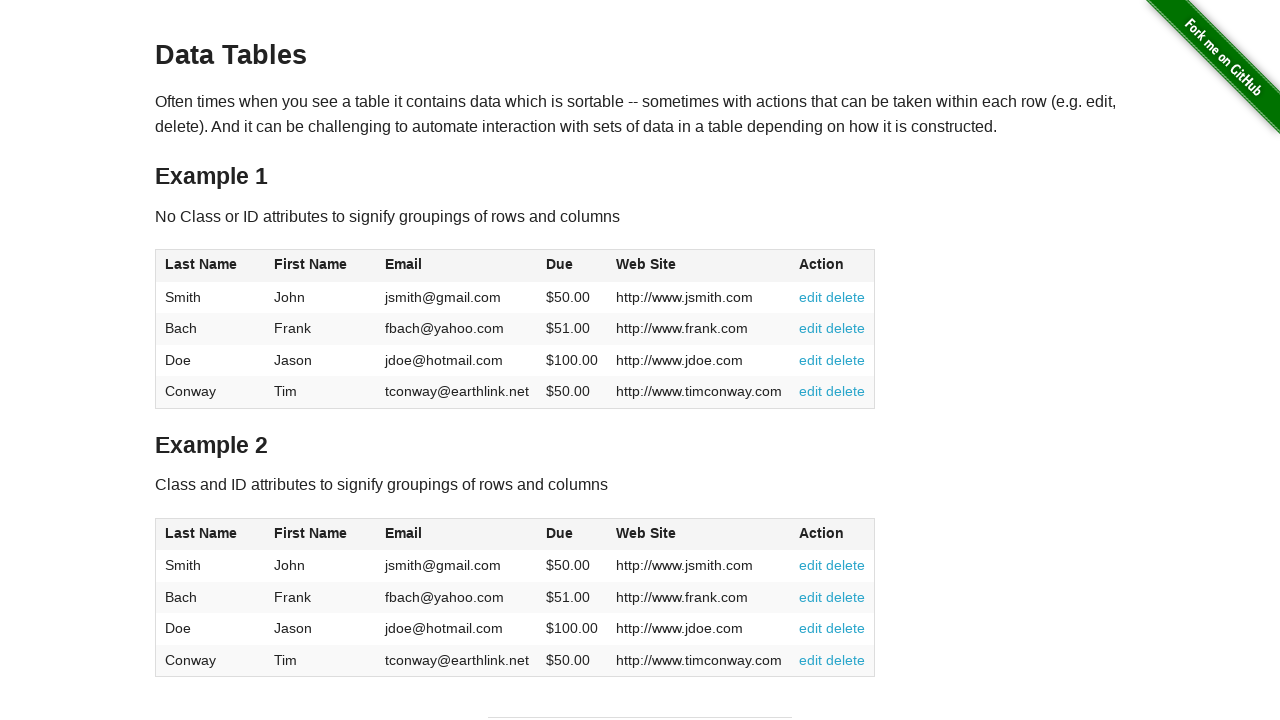

Table with id 'table1' loaded
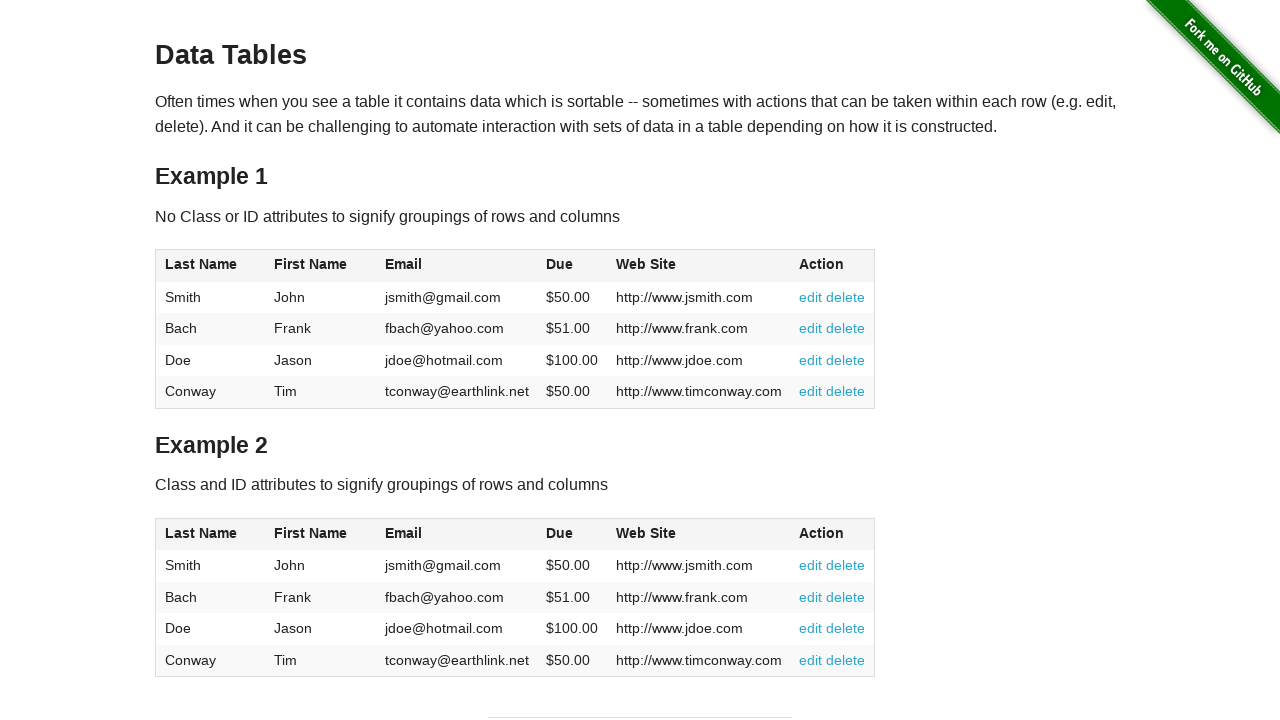

Table rows in tbody verified as present
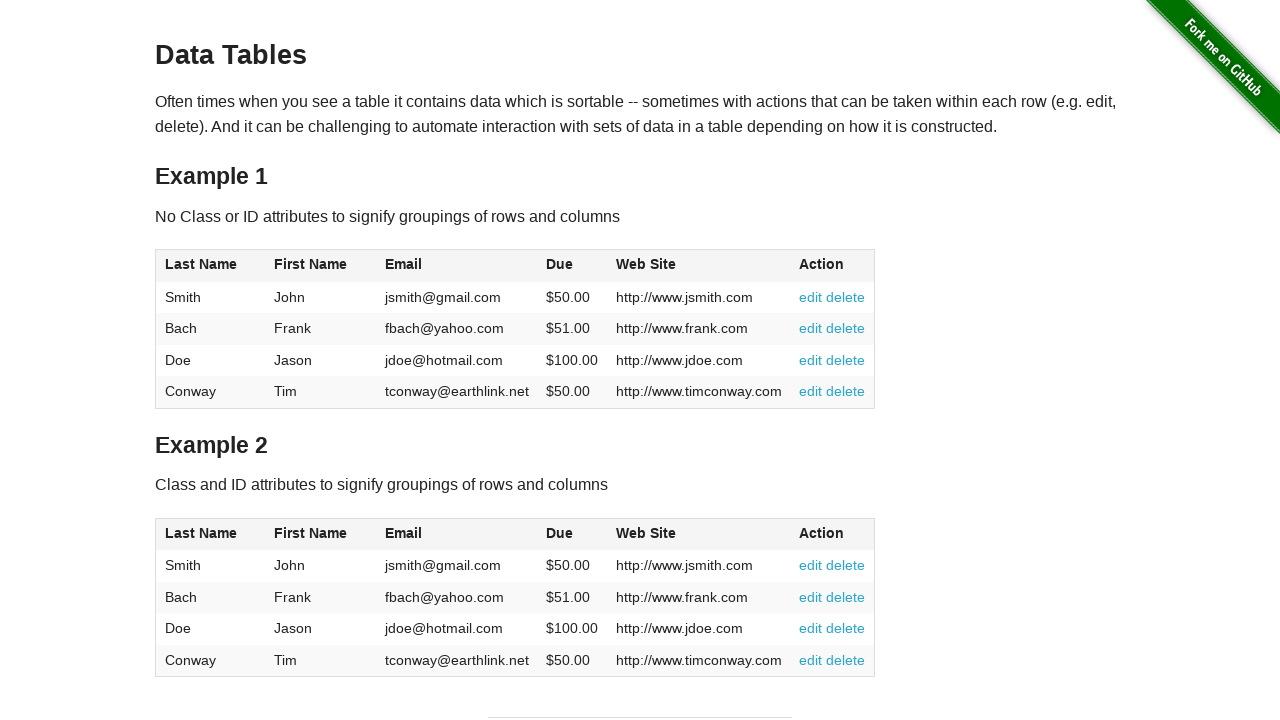

Table headers in thead verified as present
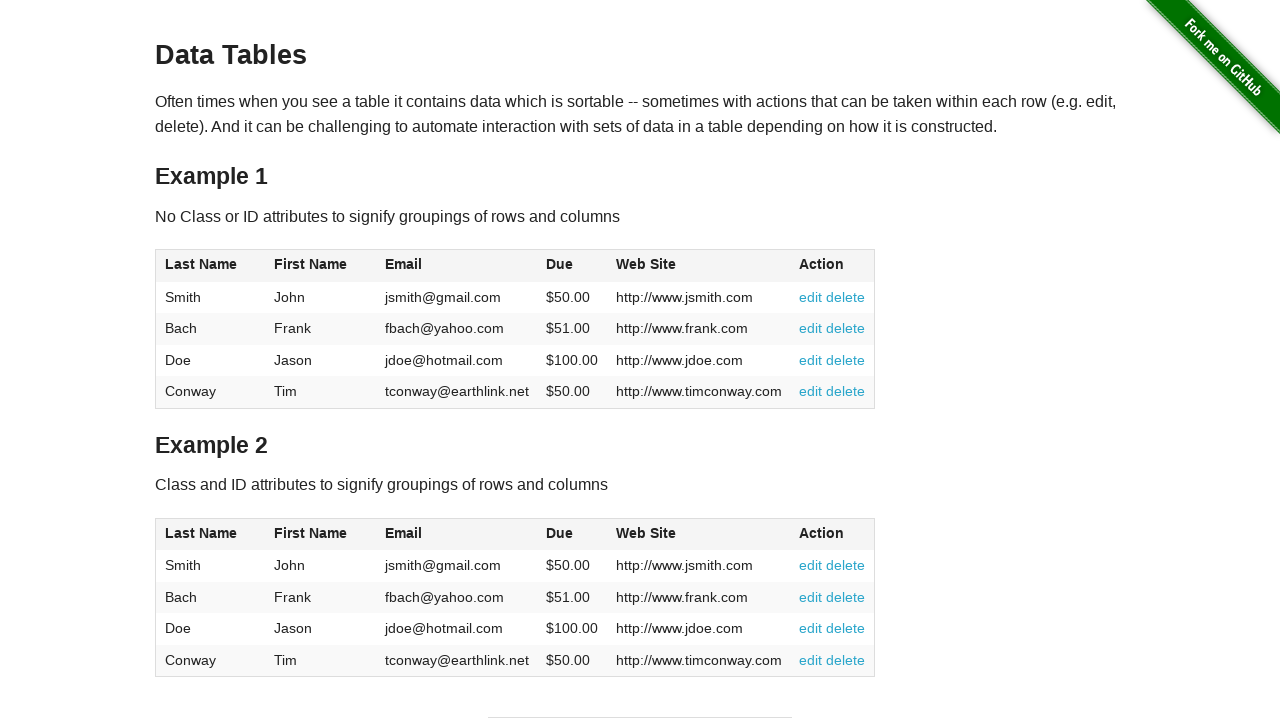

Table cells in tbody verified as accessible
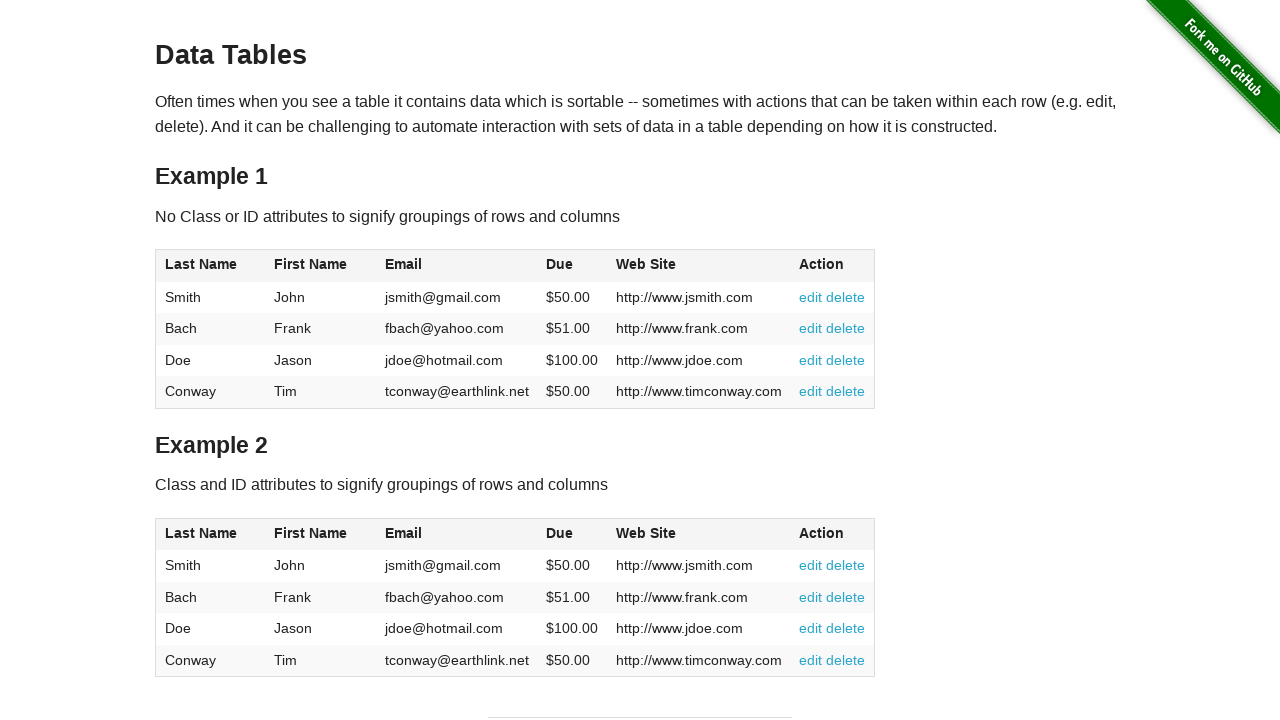

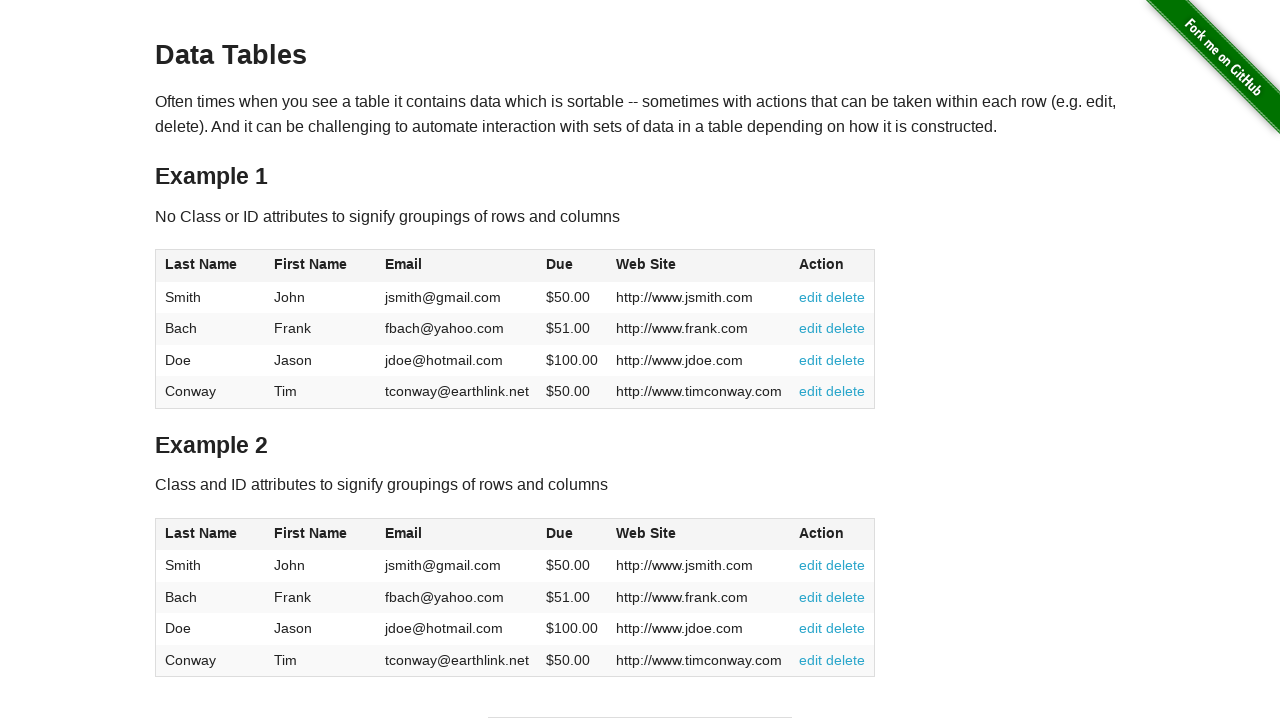